Tests adding a beverage product to a shopping list application by filling in product details (name, category, price, quantity, volume) and verifying the product appears correctly in the list.

Starting URL: https://lista-de-compras-mayh0xs-projects.vercel.app

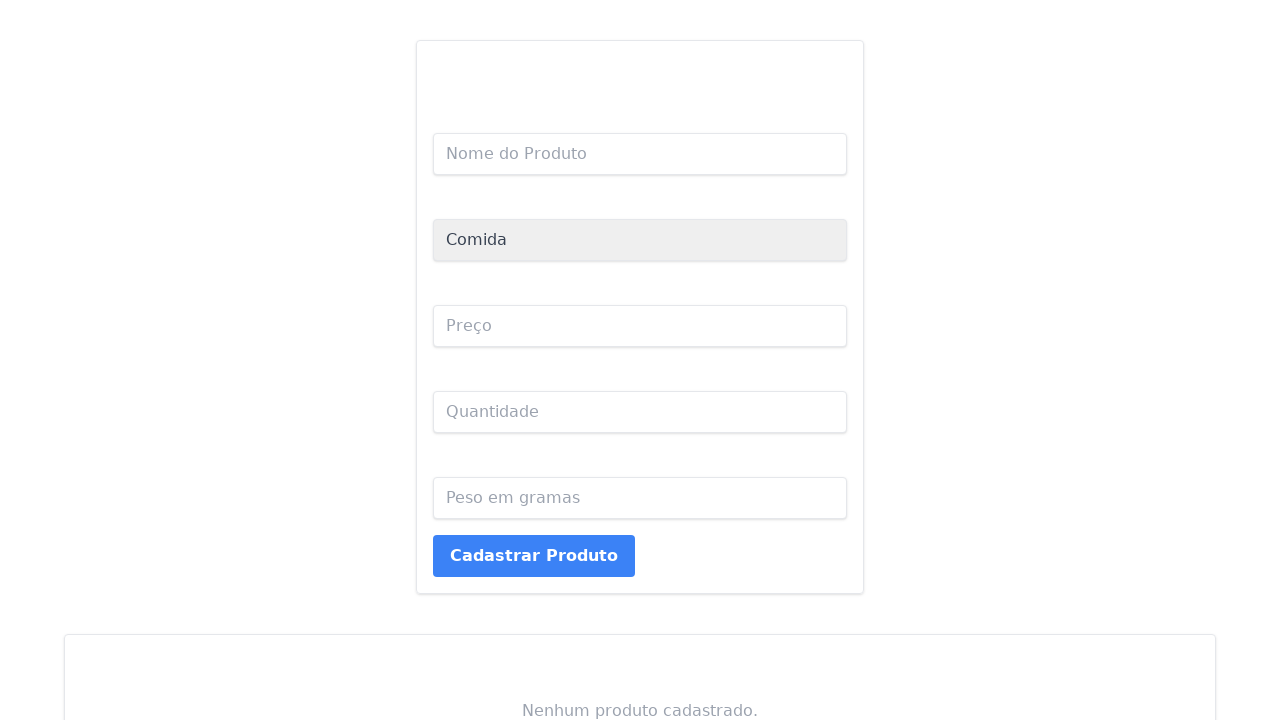

Waited for empty state message to load
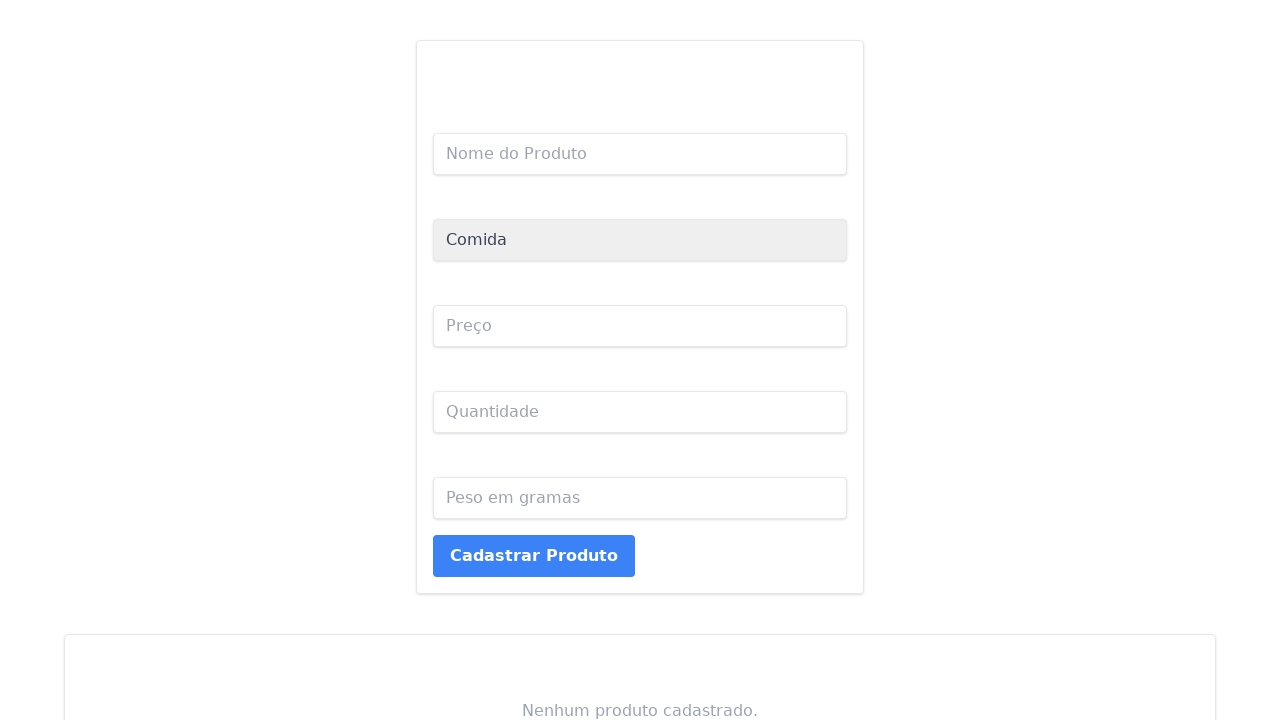

Filled product name field with 'Refrigerante' on .shadow:nth-child(3)
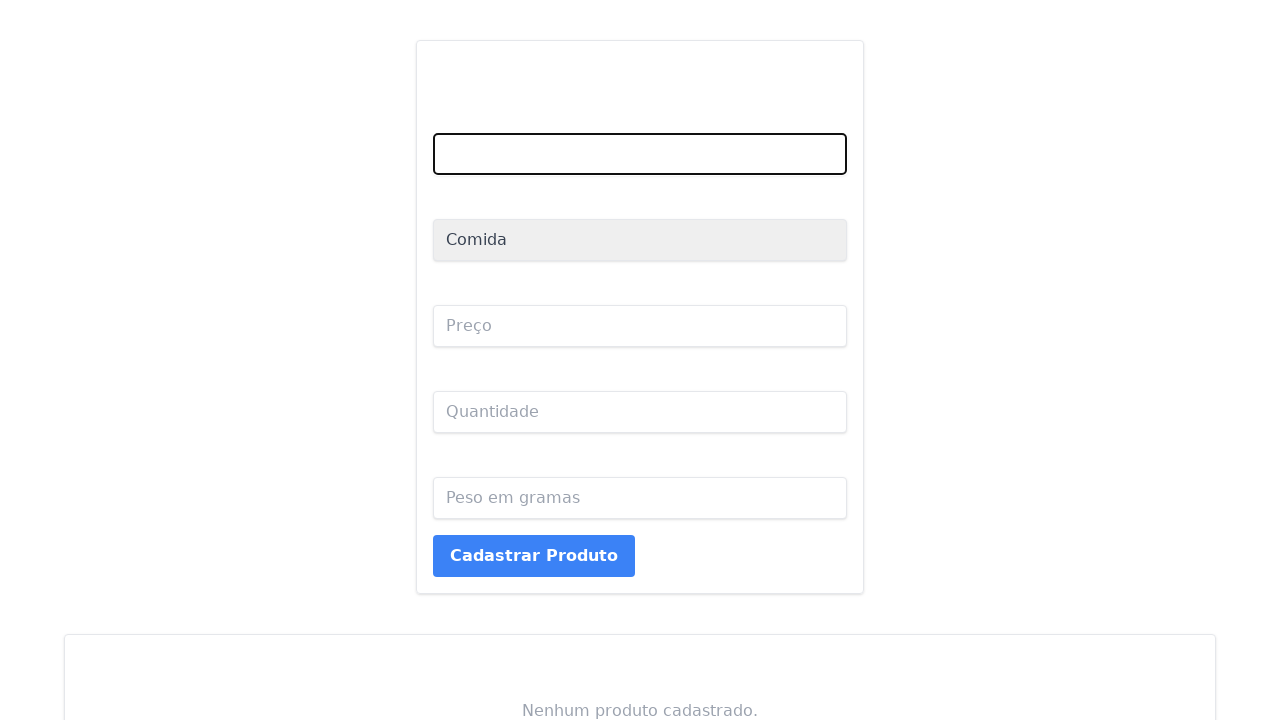

Selected 'Bebida' category from dropdown on .text-gray-700
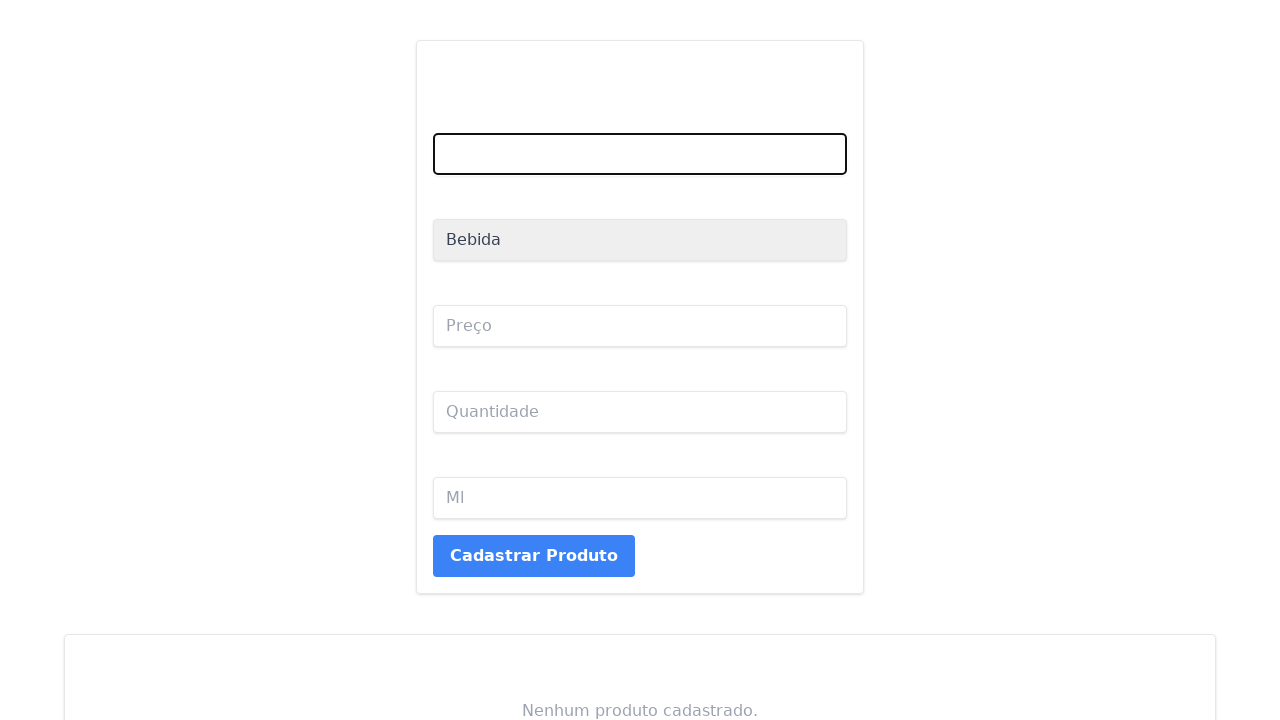

Filled price field with '10' on .mb-4:nth-child(3) > .shadow
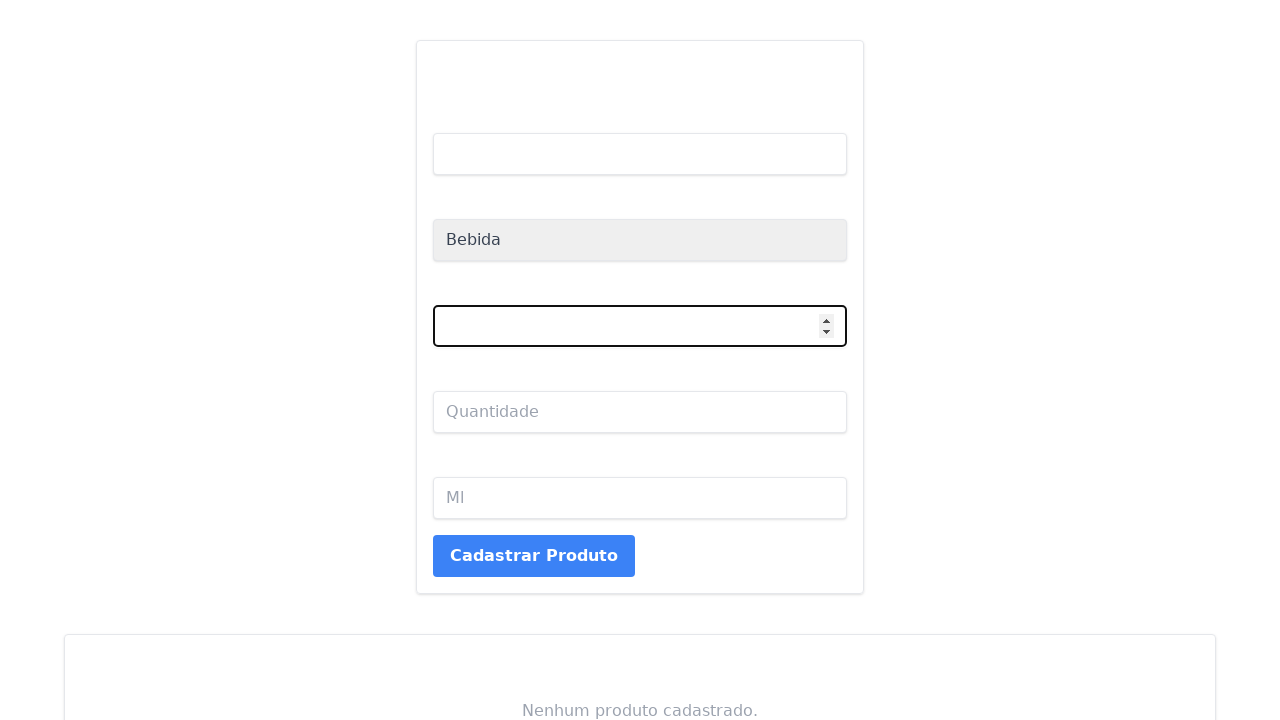

Filled quantity field with '5' on .mb-4:nth-child(4) > .shadow
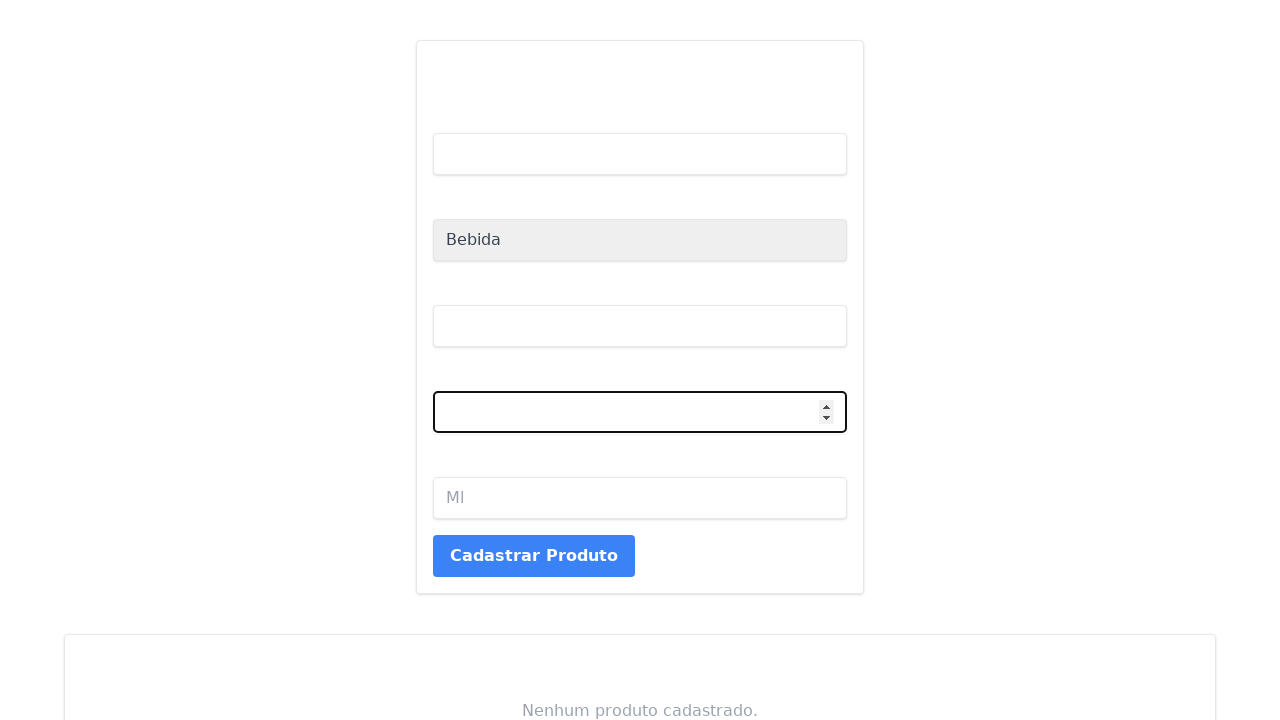

Filled volume field with '2000' ml on .mb-4:nth-child(5) > .shadow
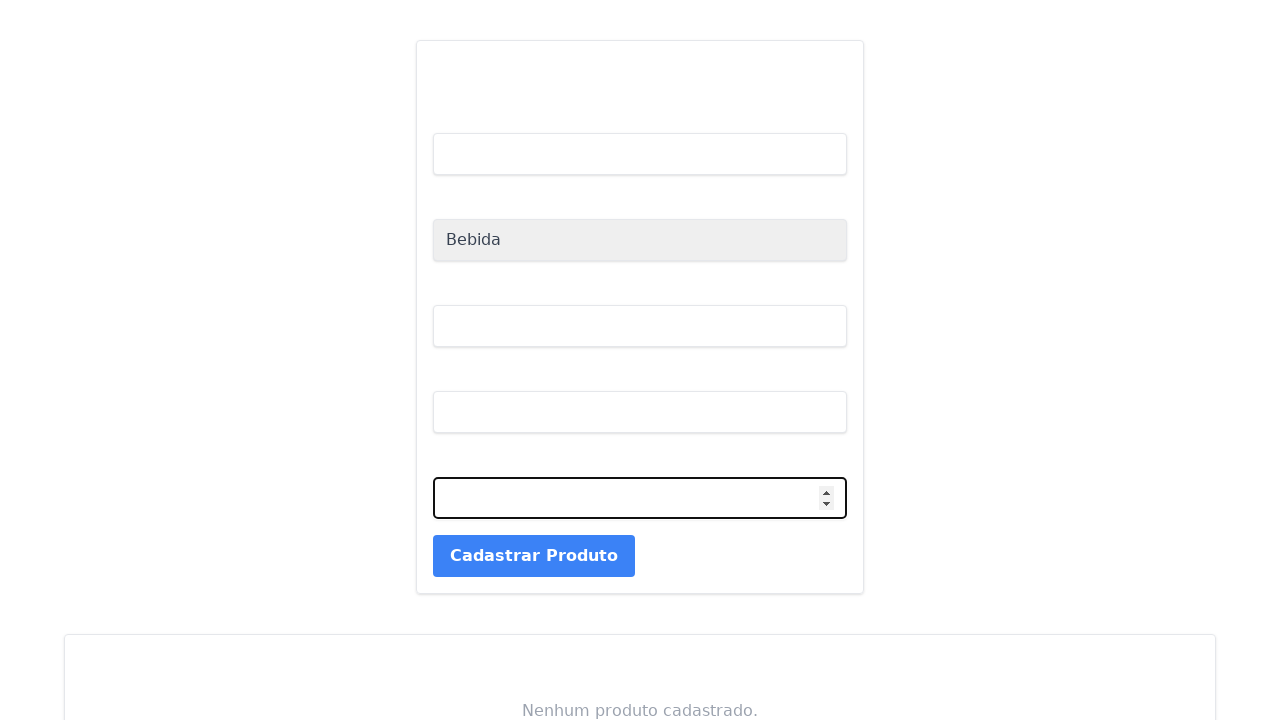

Clicked add product button at (534, 556) on .bg-blue-500:nth-child(6)
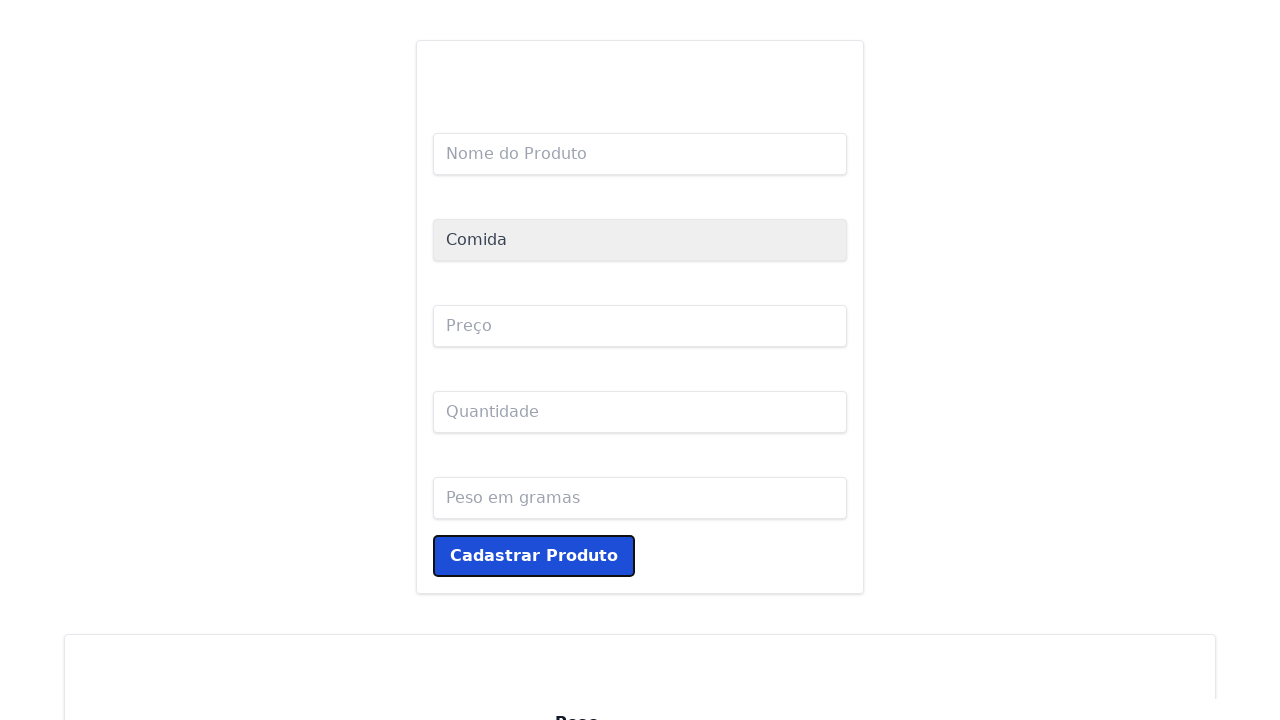

Product appeared in the shopping list
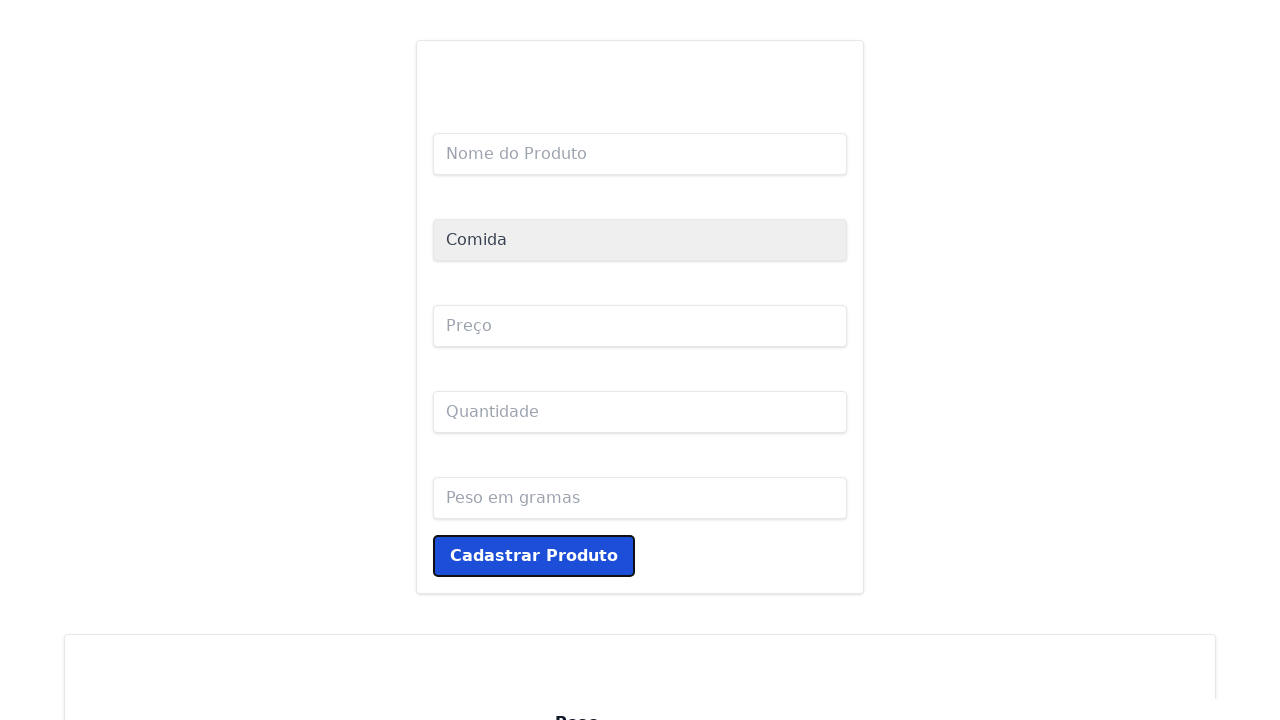

Verified product name is displayed
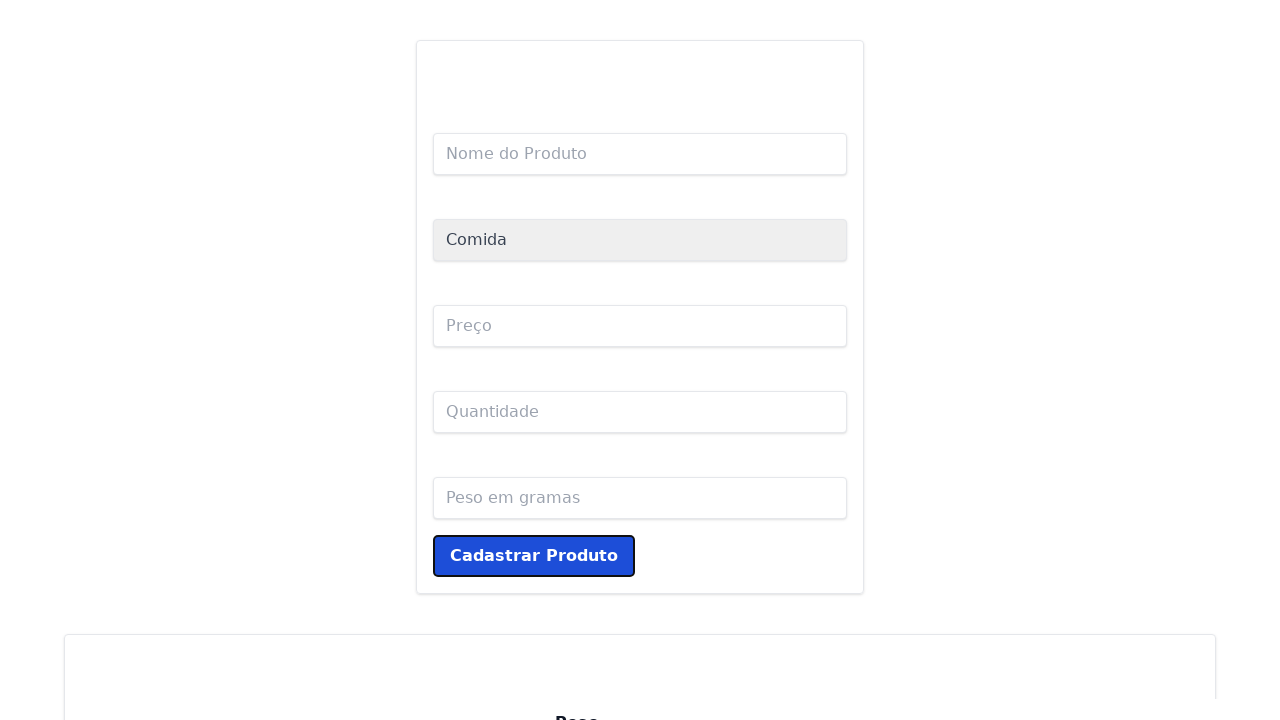

Verified product category is displayed
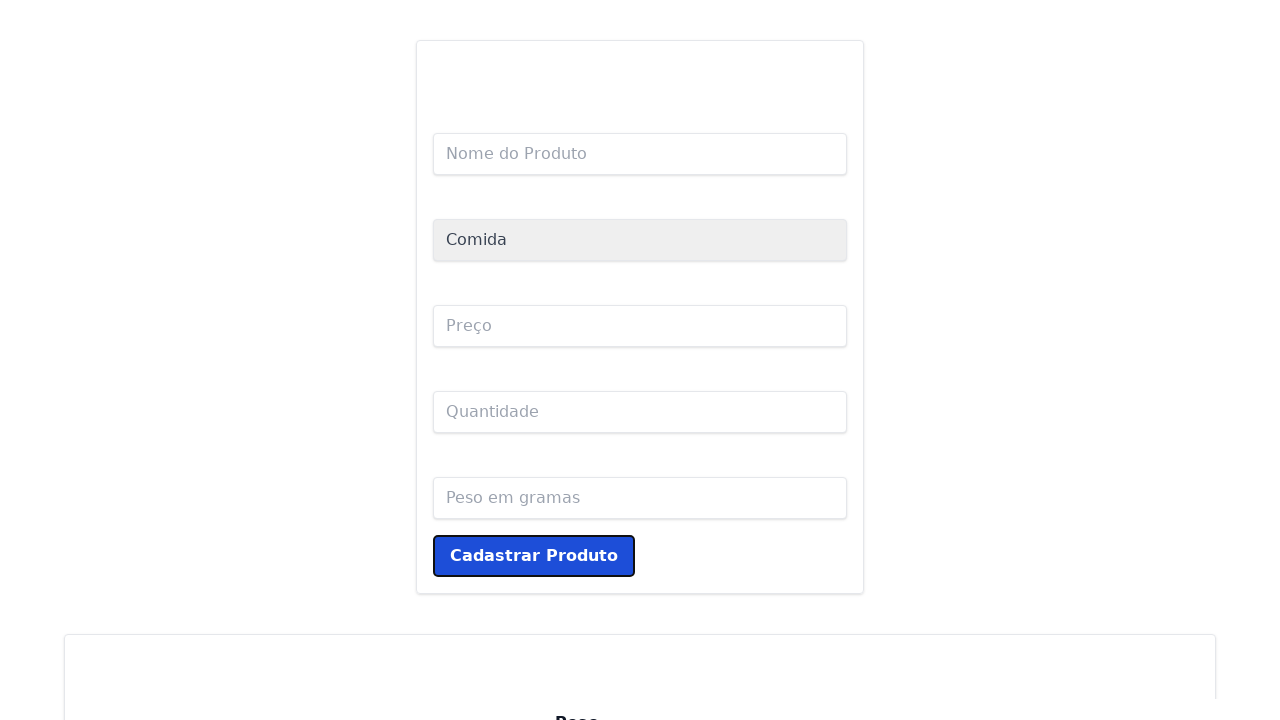

Verified product price is displayed
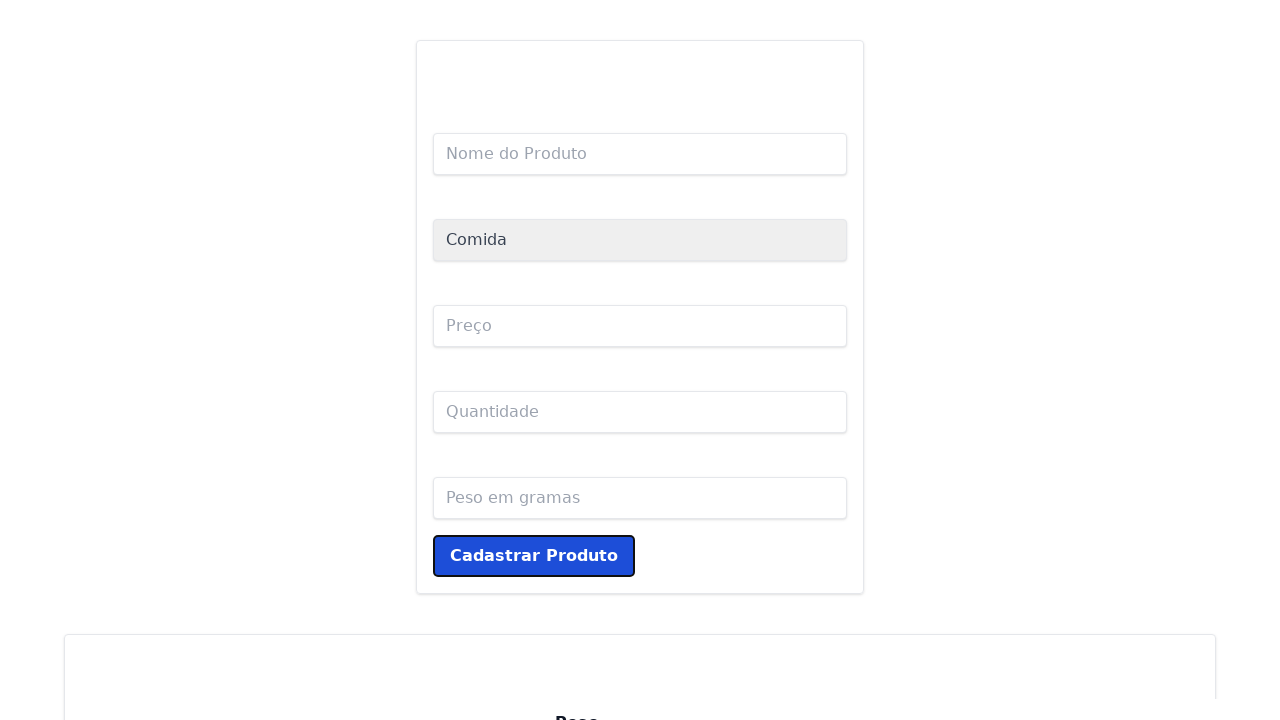

Verified product quantity is displayed
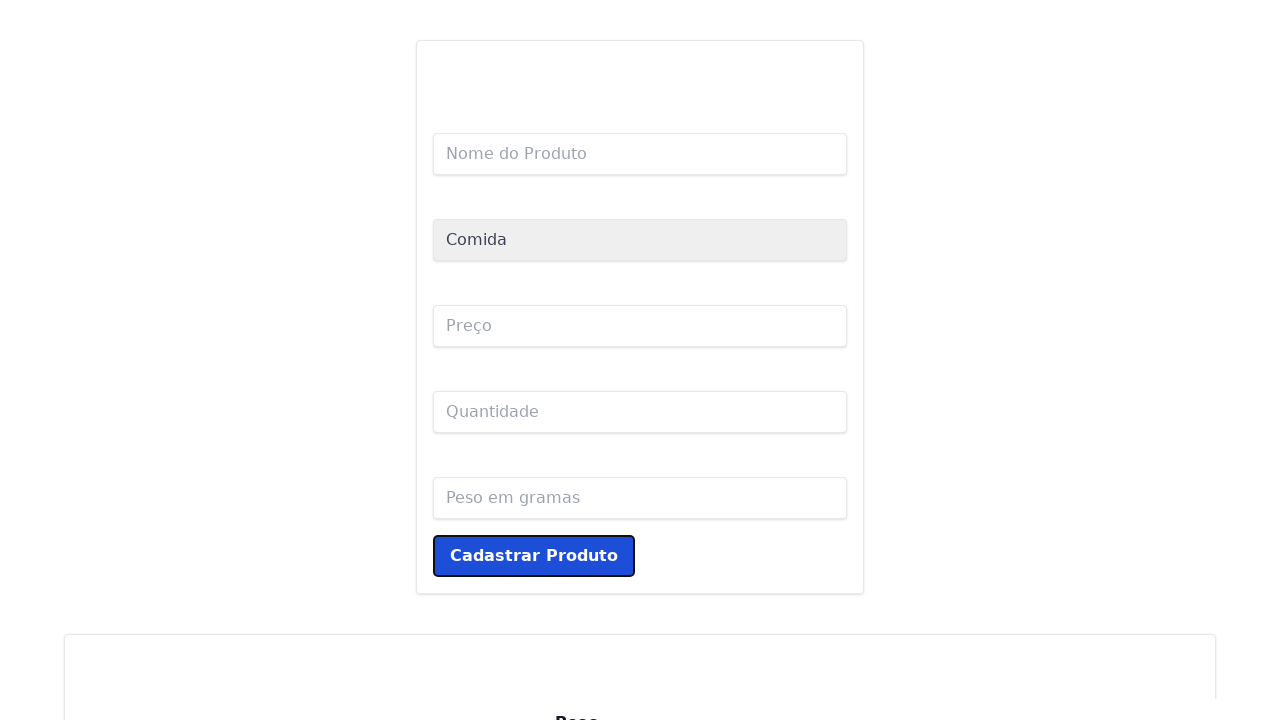

Verified product volume is displayed
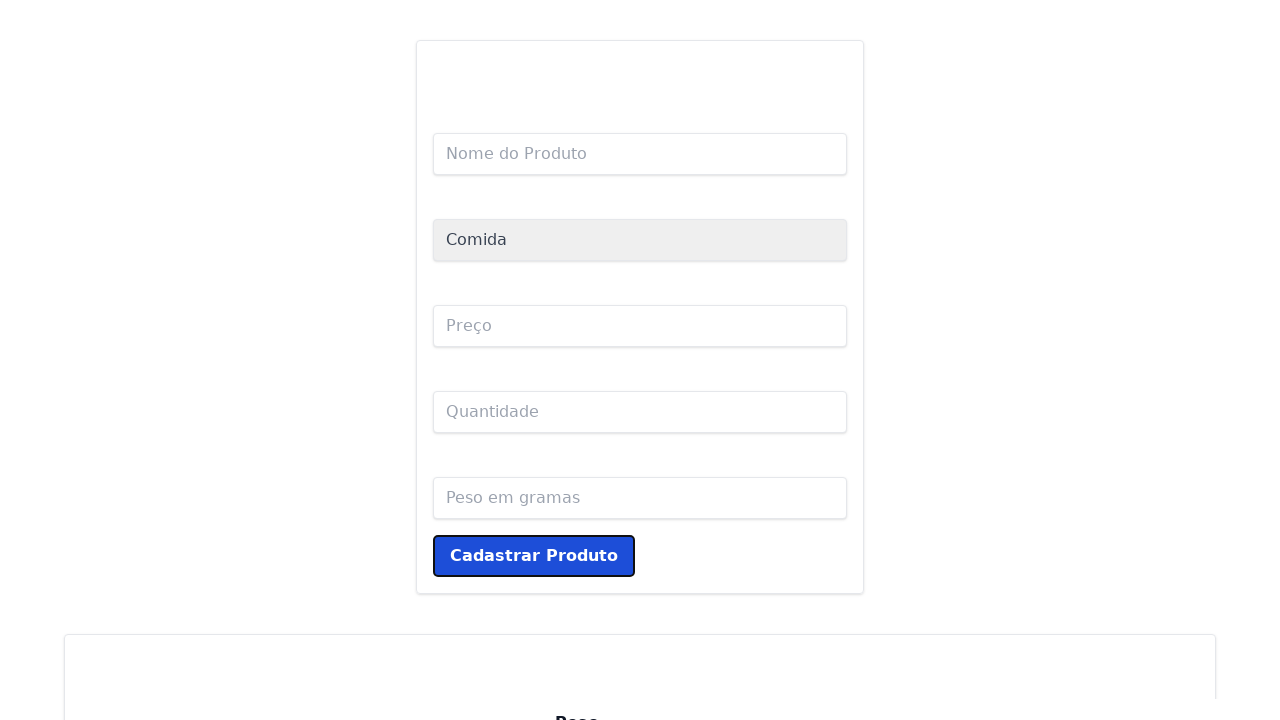

Verified action buttons container is present
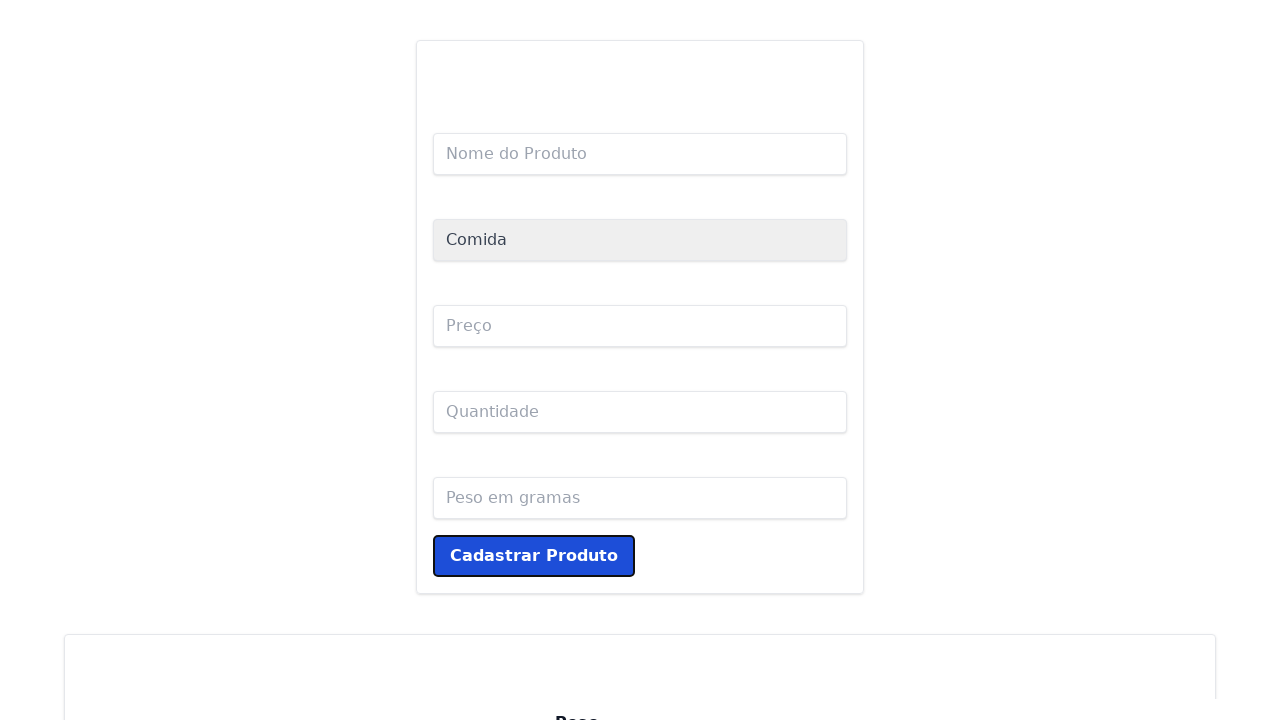

Verified green action button is present
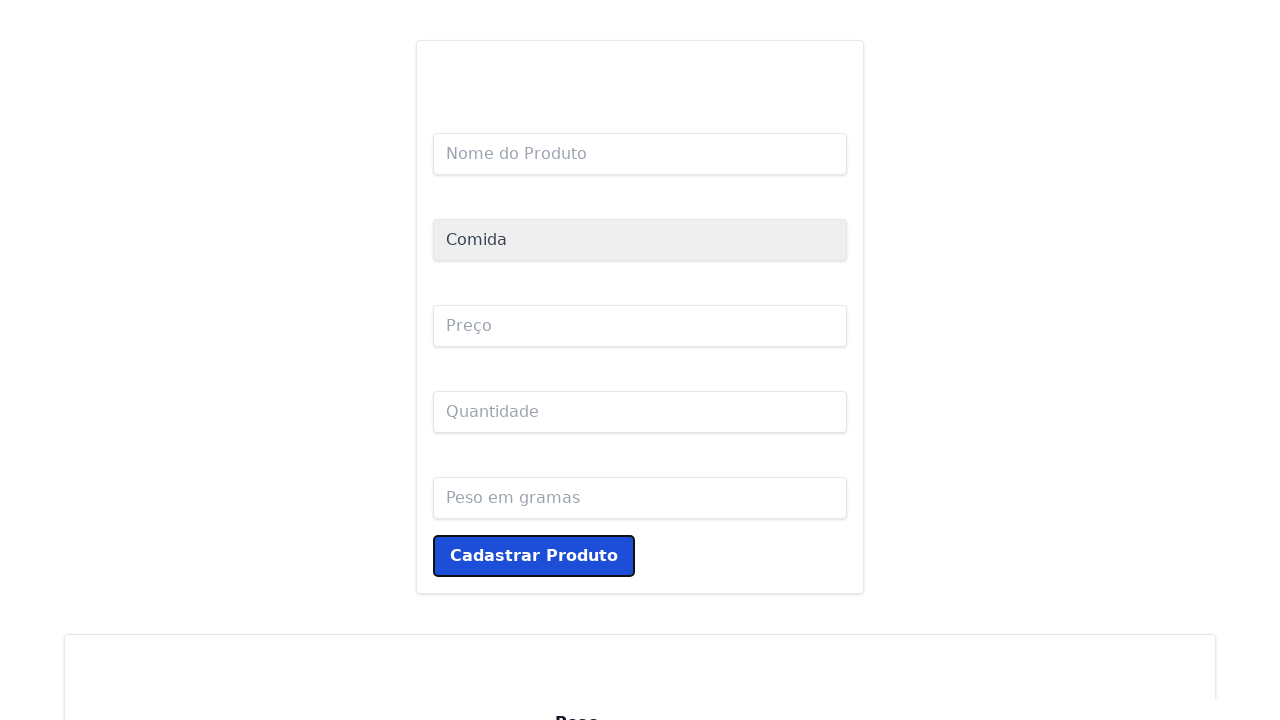

Verified yellow action button is present
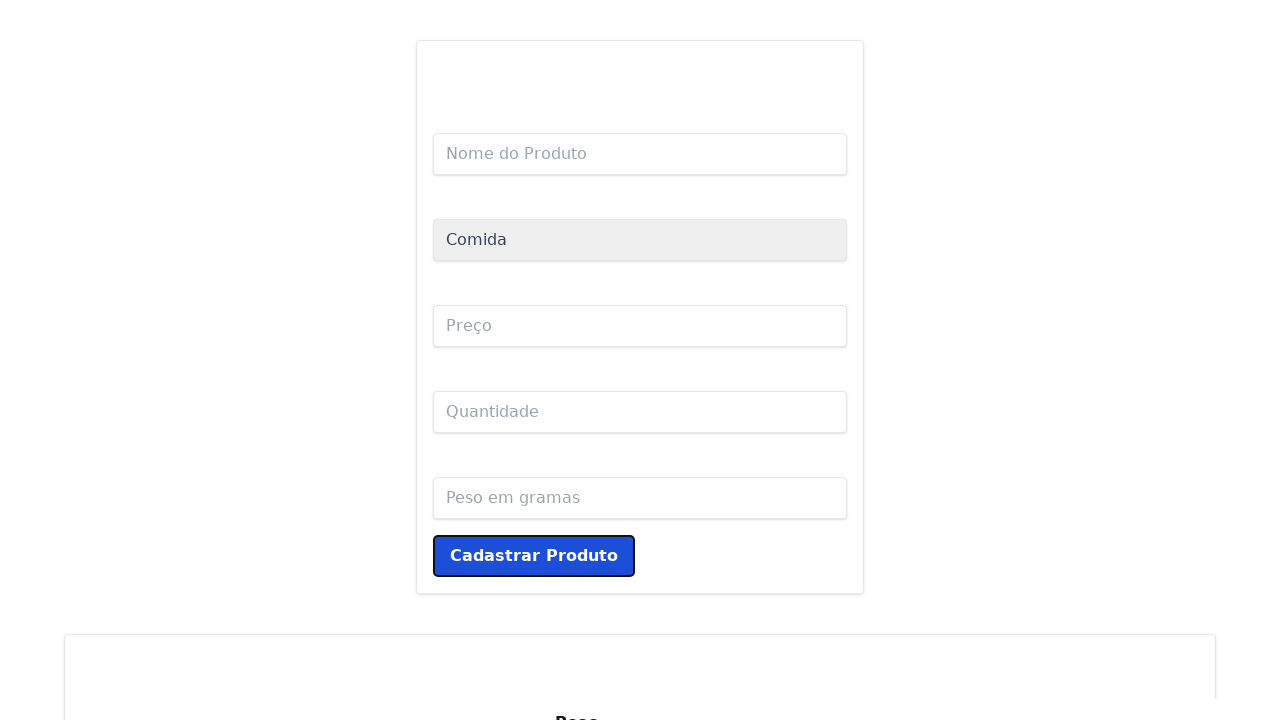

Verified blue action button is present
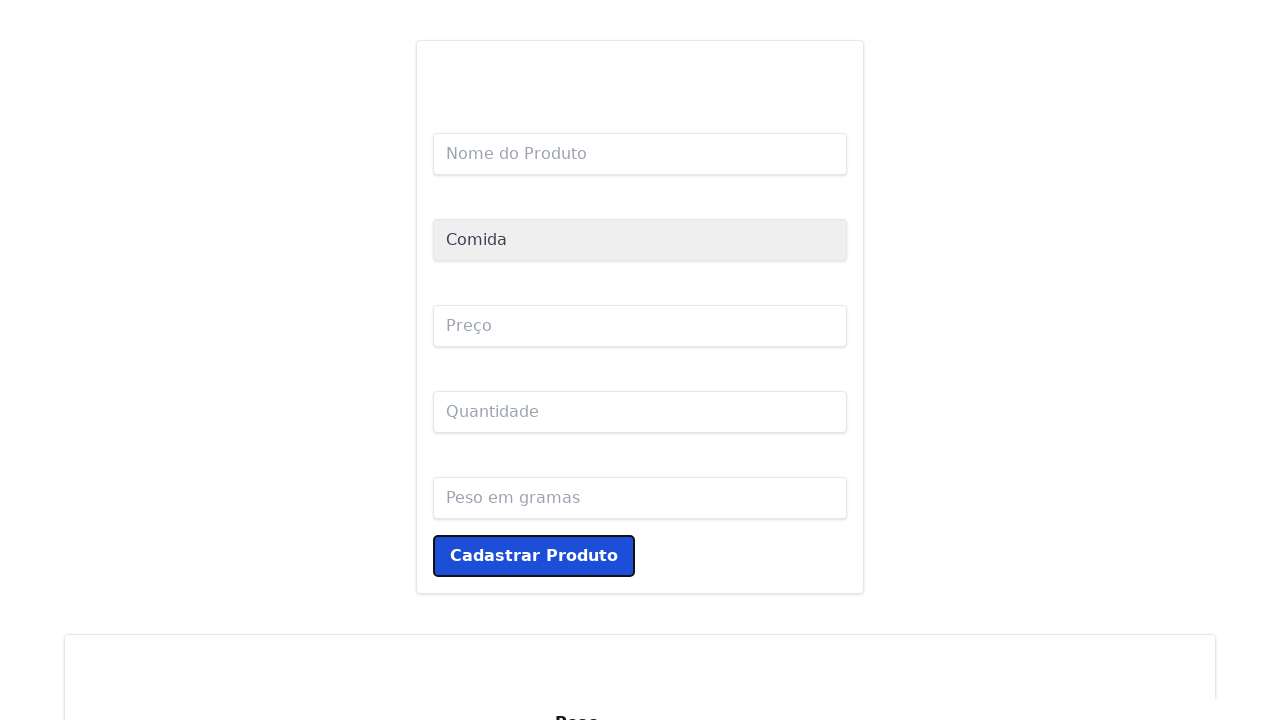

Verified red action button is present
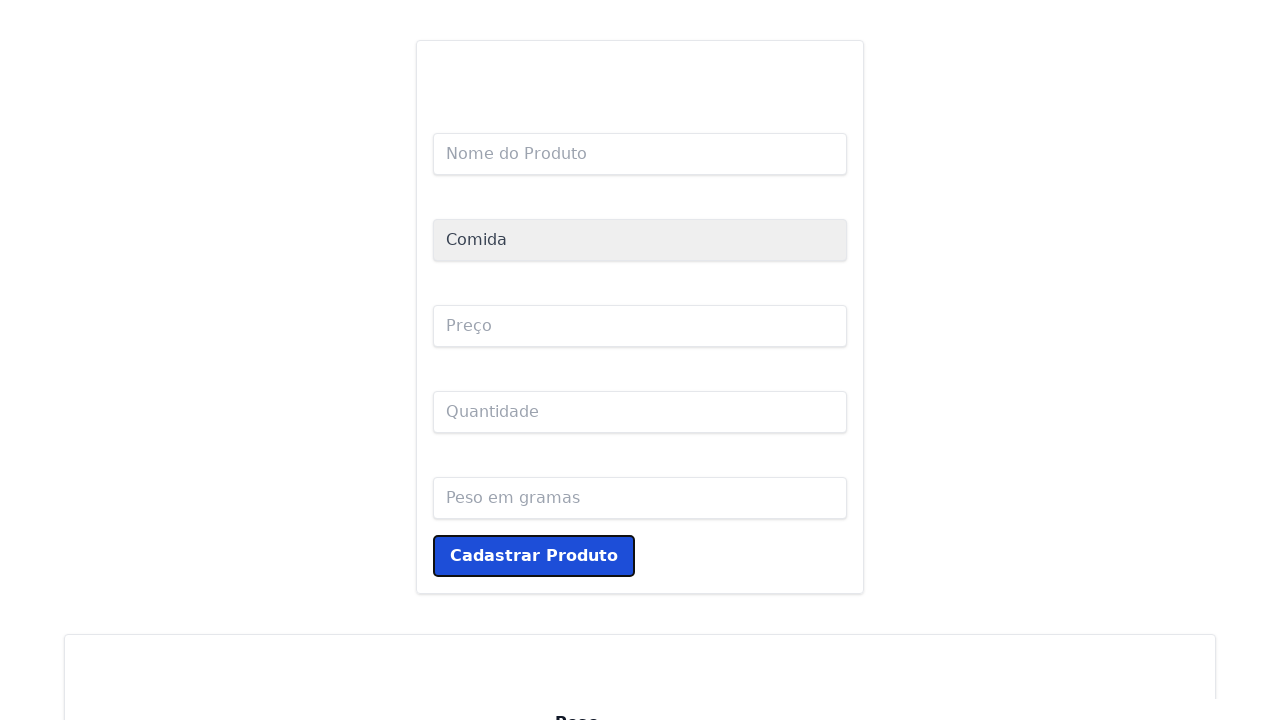

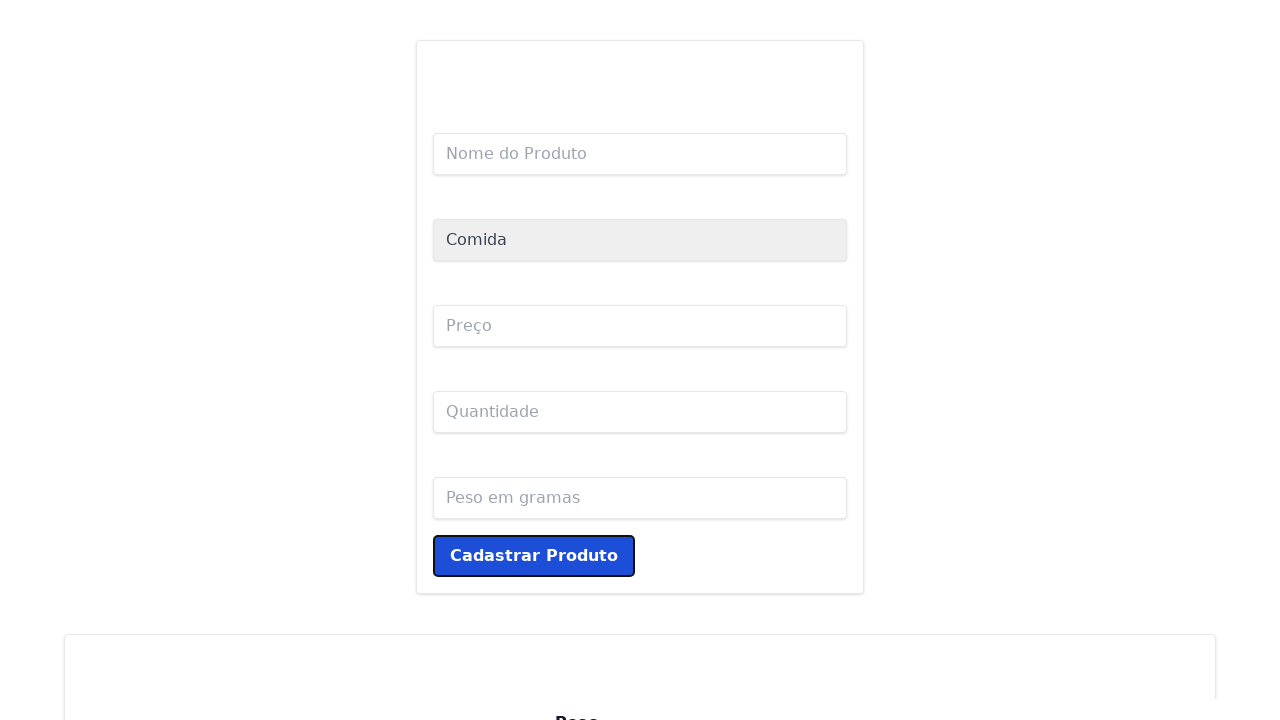